Tests double-click functionality on W3Schools by switching to an iframe, clearing and filling a text field, then double-clicking a button to copy text

Starting URL: https://www.w3schools.com/tags/tryit.asp?filename=tryhtml5_ev_ondblclick3

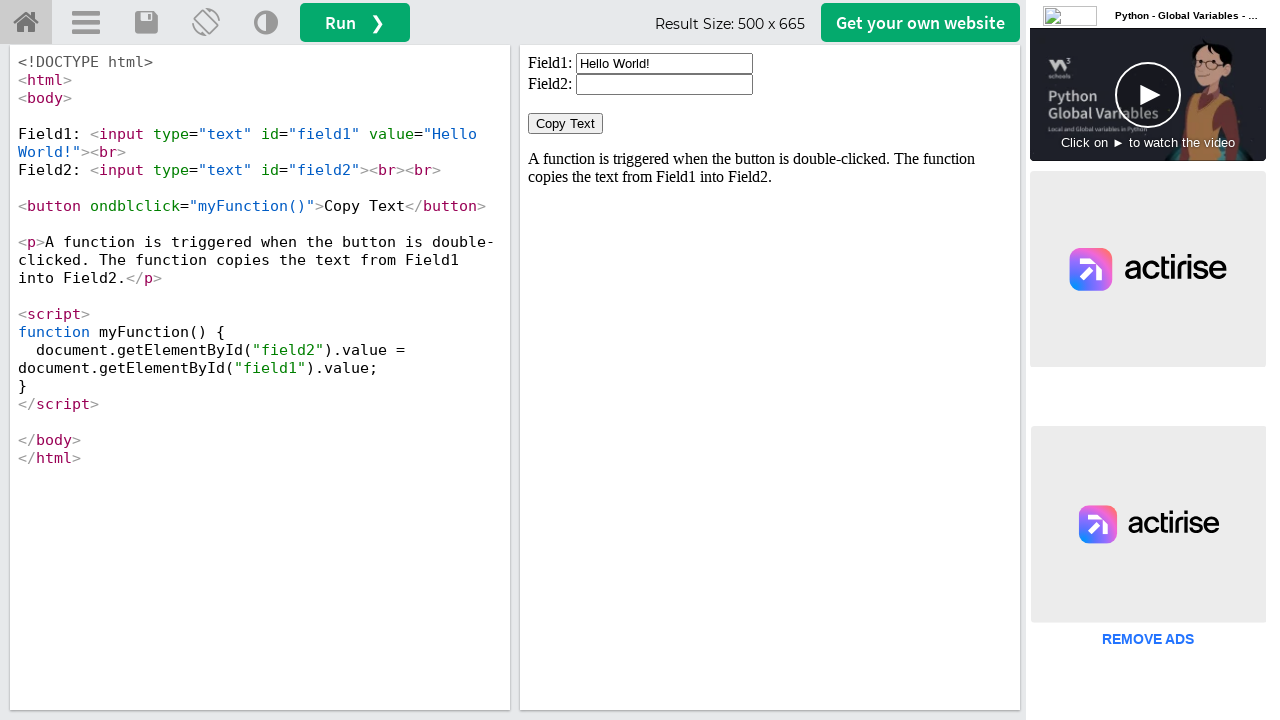

Located iframe with ID 'iframeResult'
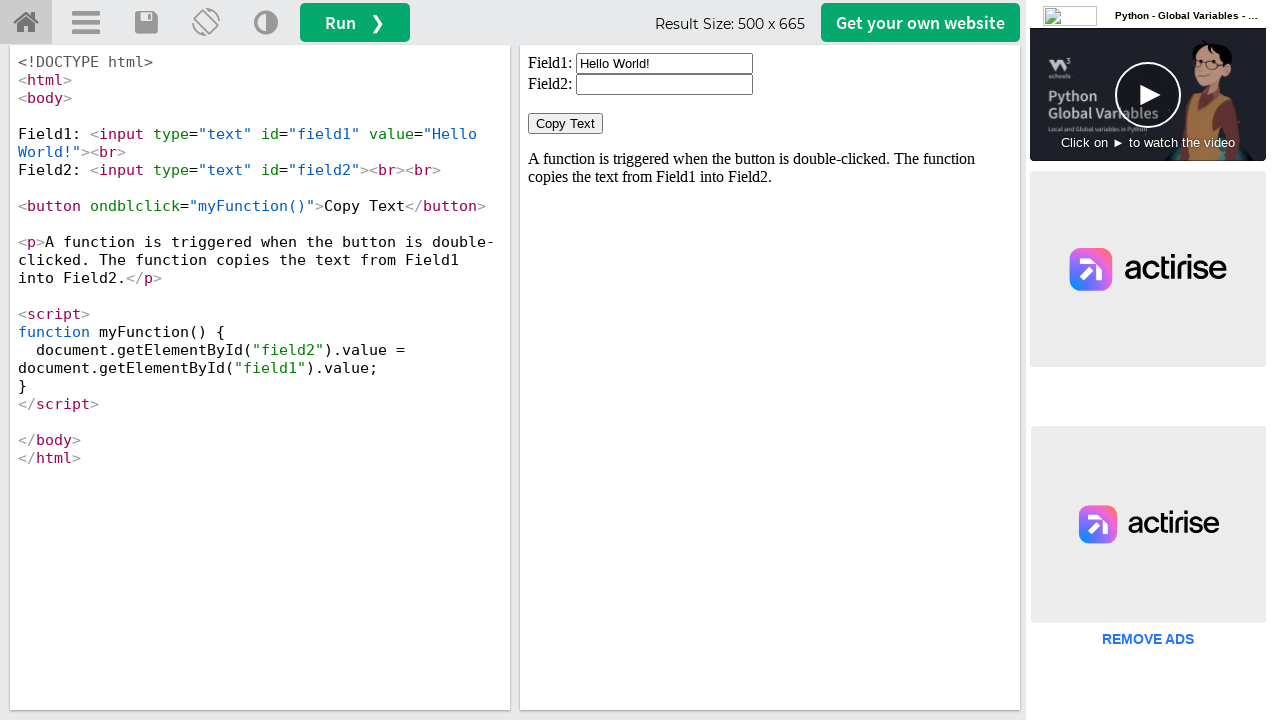

Cleared text field with ID 'field1' on #iframeResult >> internal:control=enter-frame >> #field1
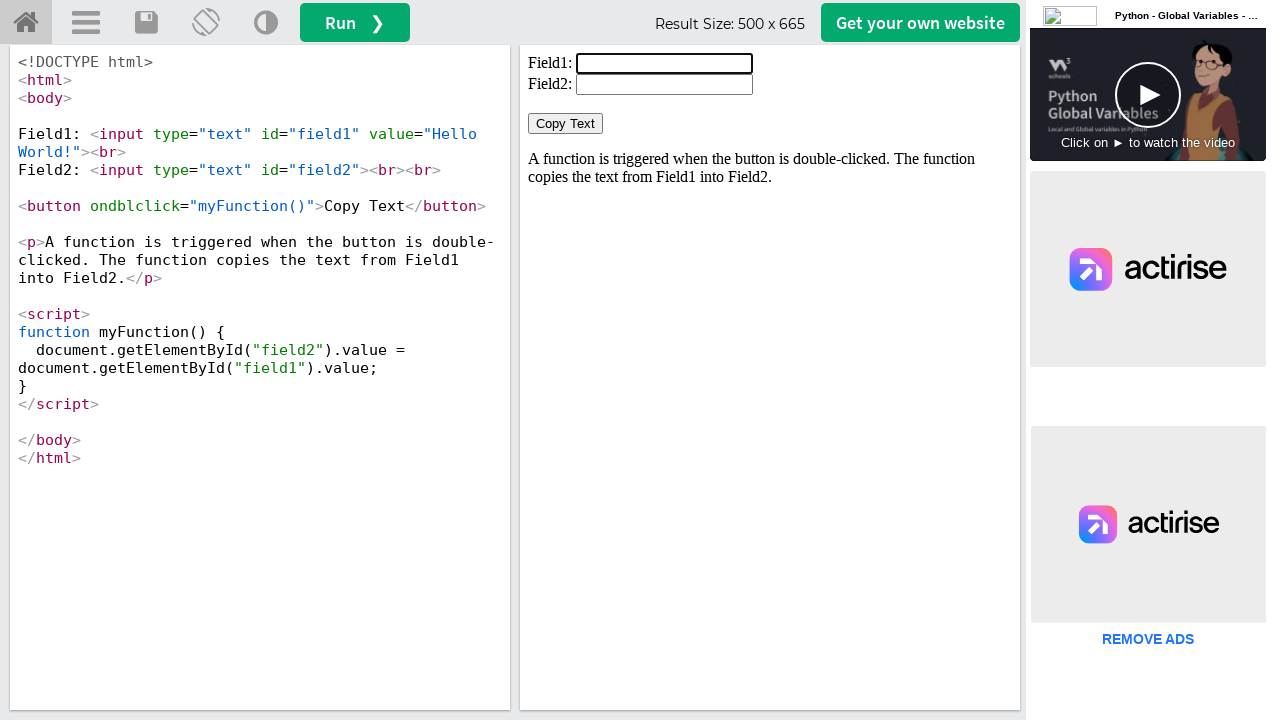

Filled text field with 'Welcome to Selenium' on #iframeResult >> internal:control=enter-frame >> #field1
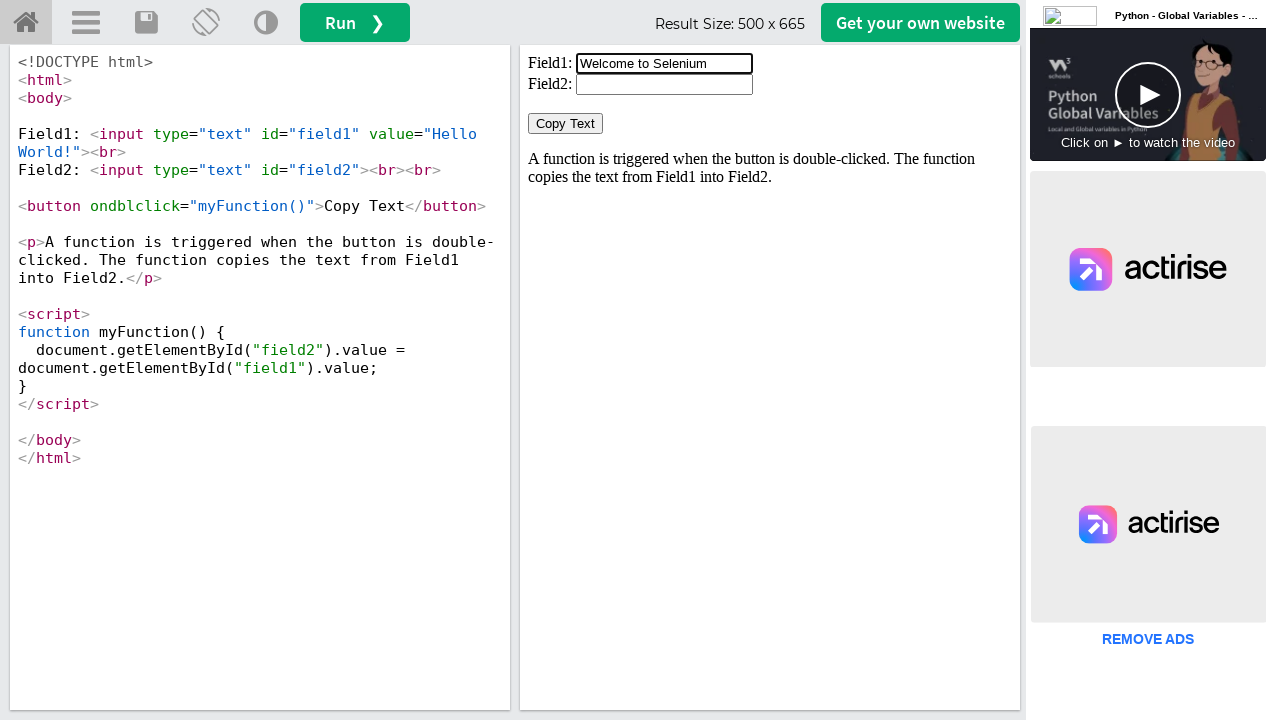

Double-clicked 'Copy Text' button to copy text at (566, 124) on #iframeResult >> internal:control=enter-frame >> xpath=//button[text()='Copy Tex
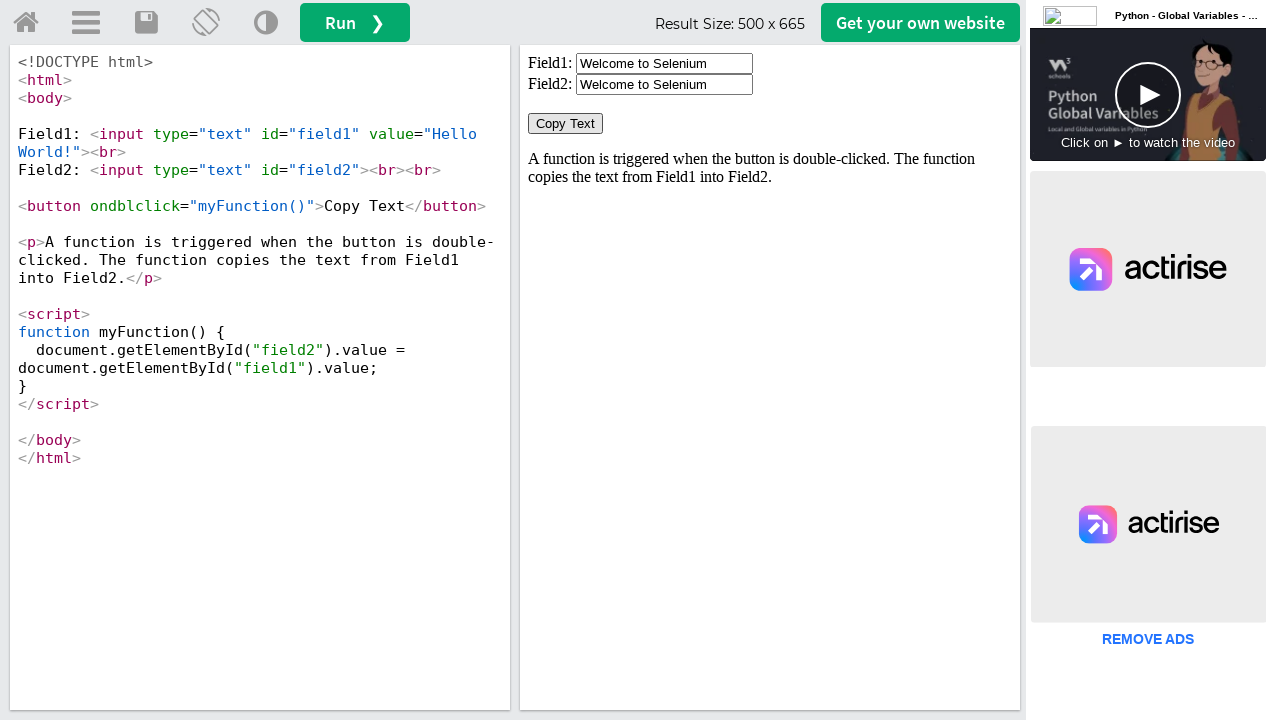

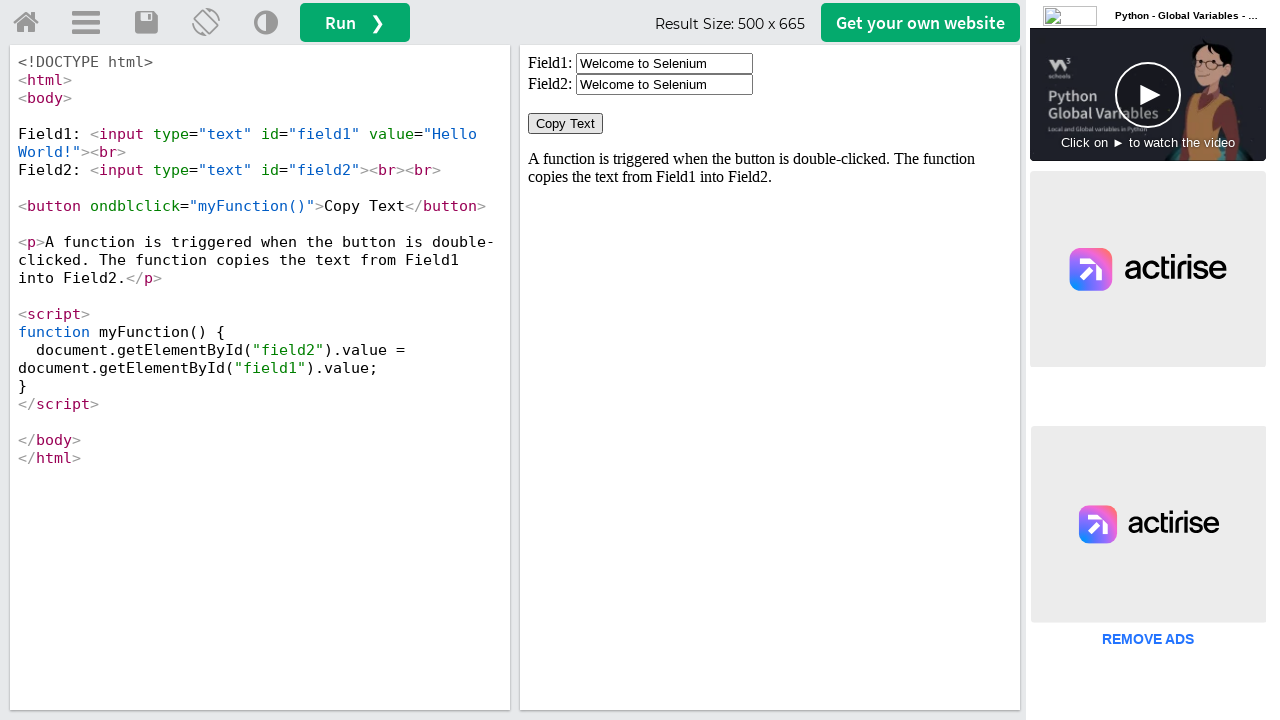